Navigates to the Japanese Society of Pediatric Pulmonology news page and verifies that news articles are loaded and displayed correctly by checking for article content blocks with titles and links.

Starting URL: https://jspp1969.jp/news/

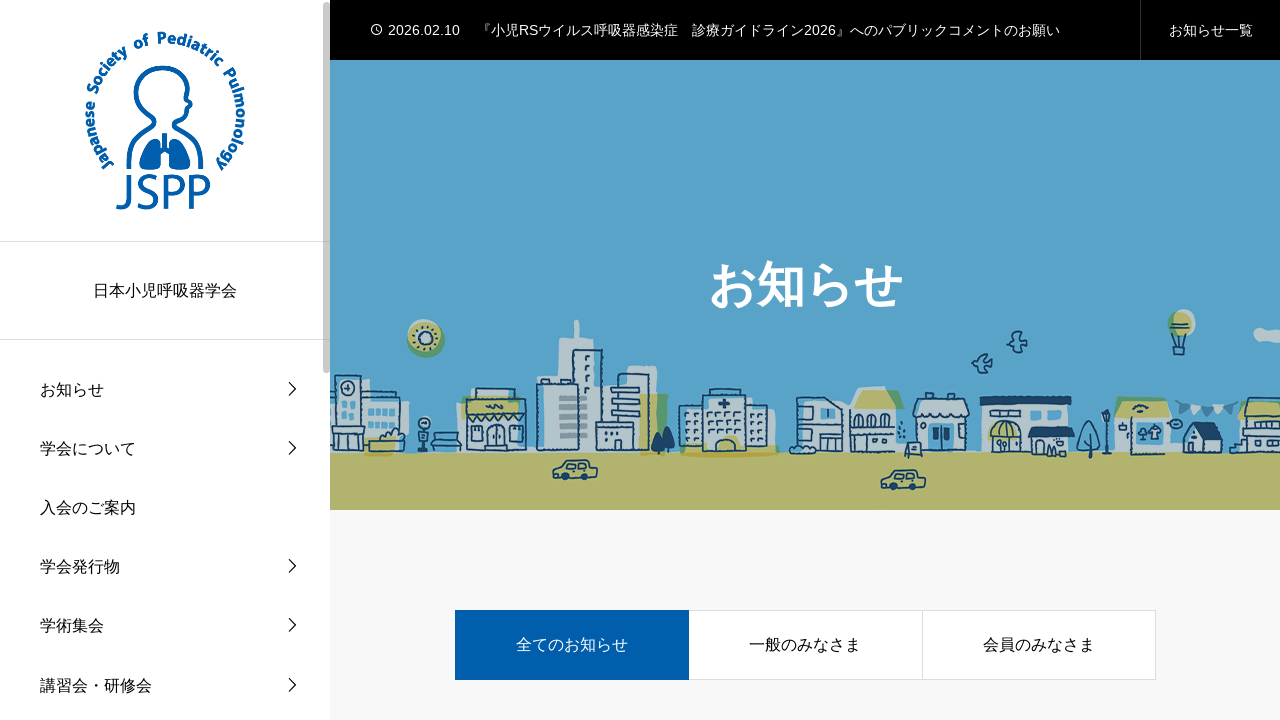

Waited for page to fully load
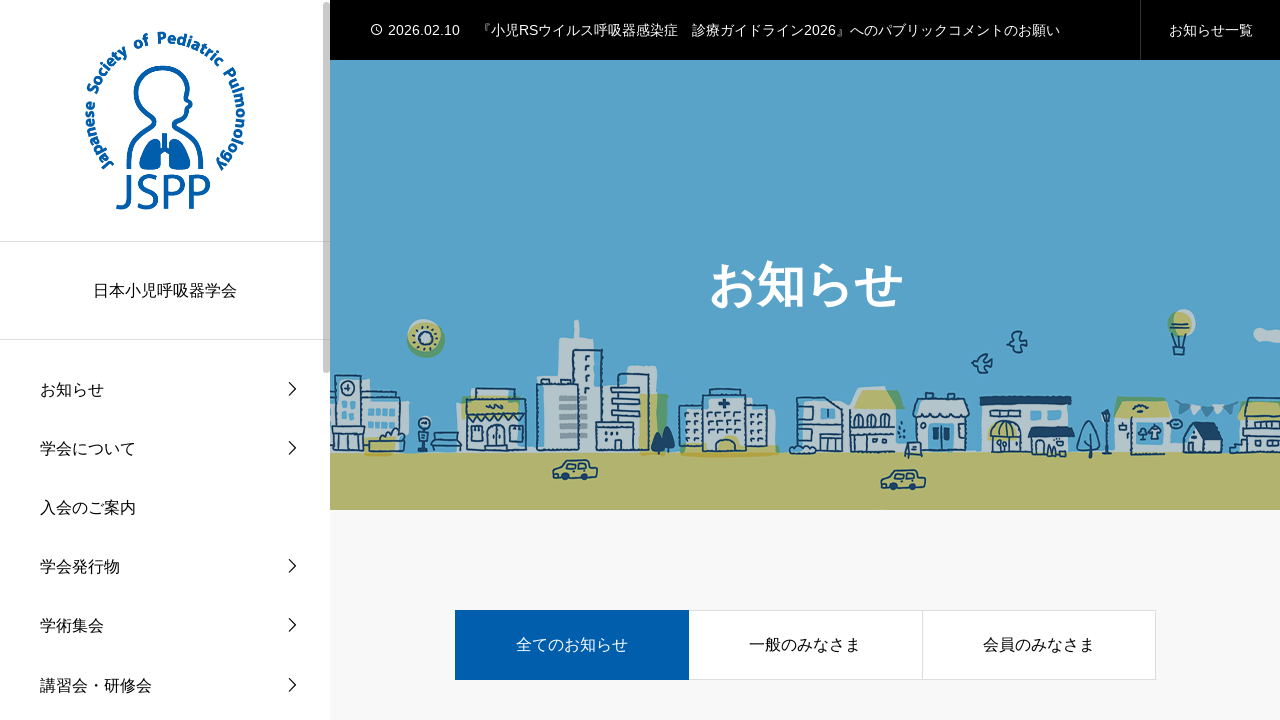

Waited for news article content blocks to be visible
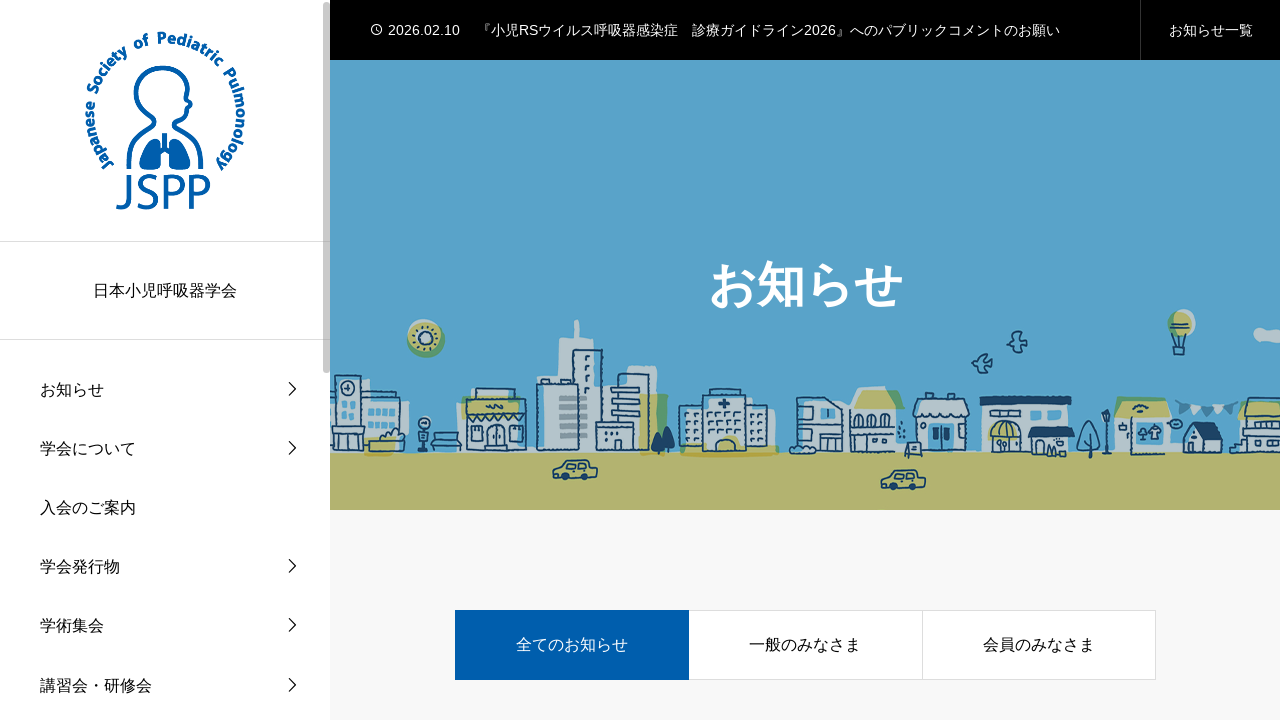

Located all news article content blocks
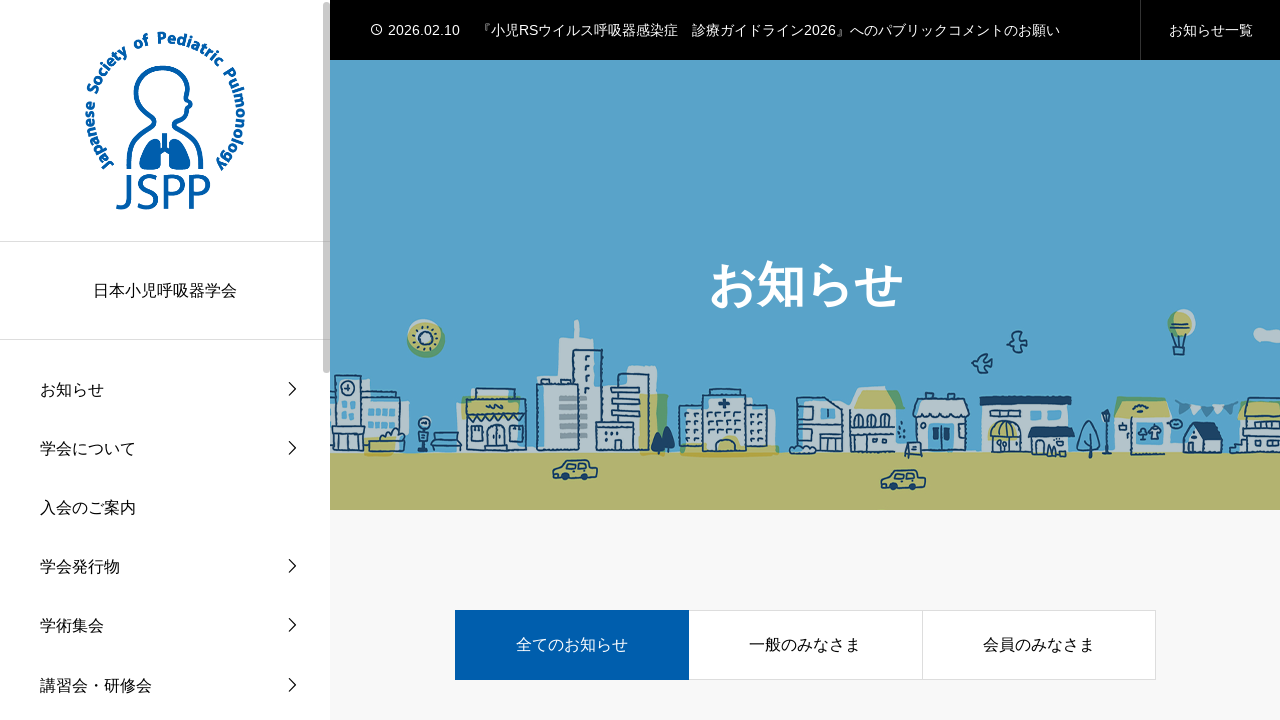

Verified that news articles are present (count > 0)
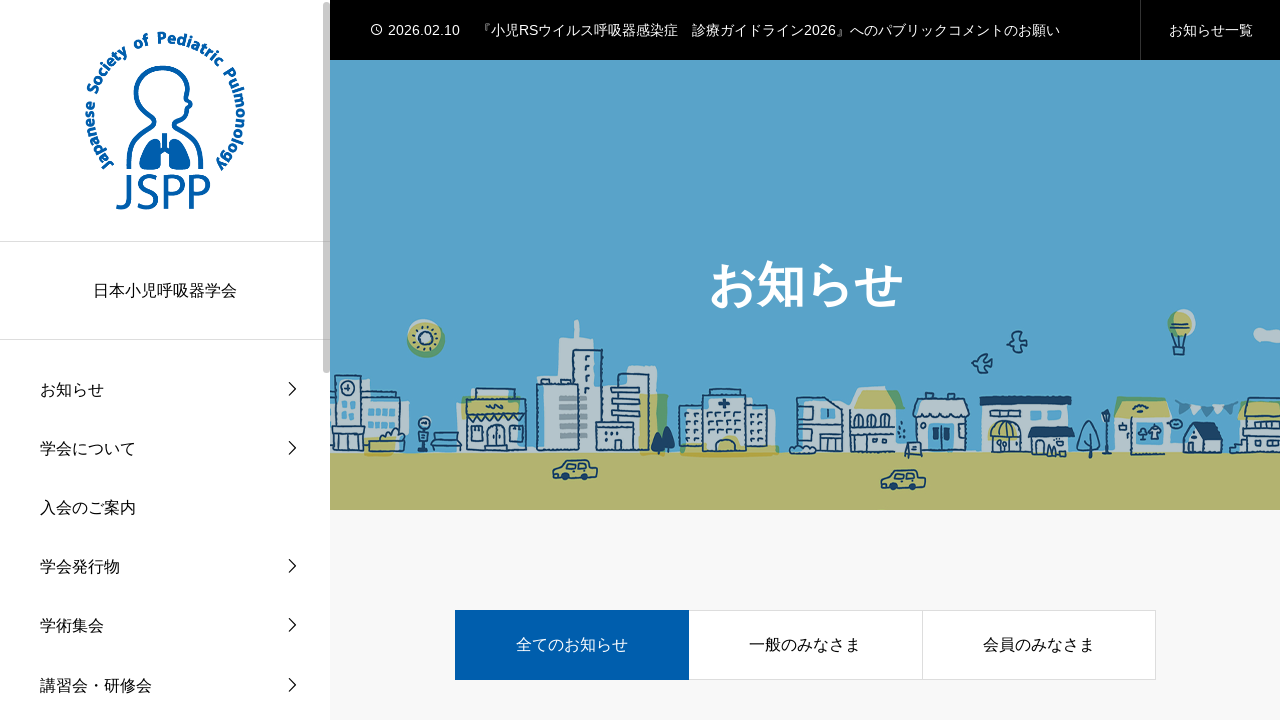

Retrieved the first news article block
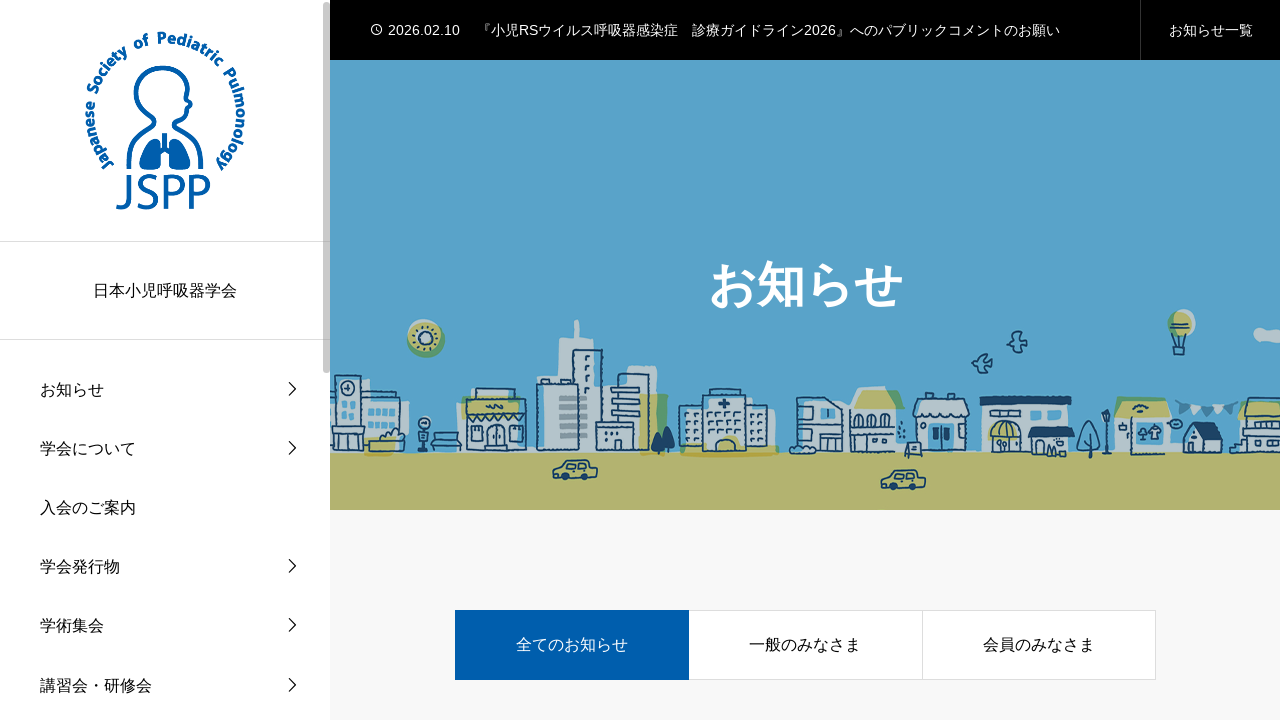

Waited for title (h3) in first article to be visible
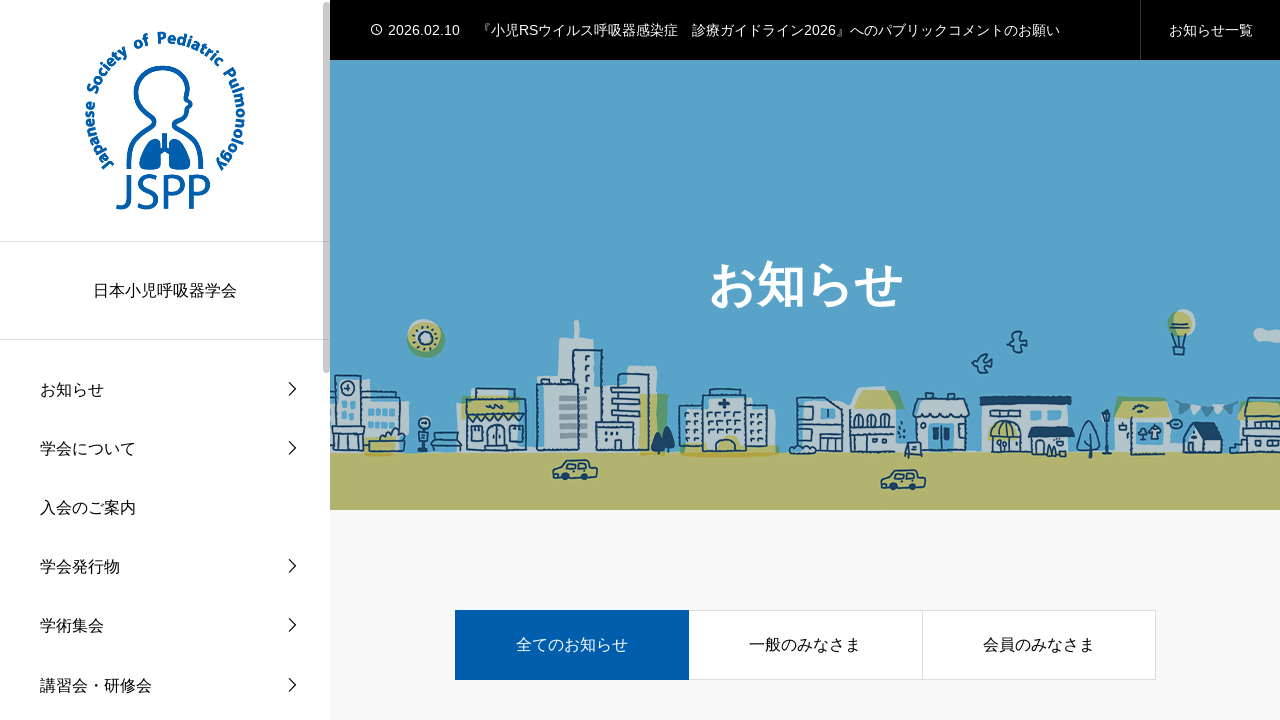

Waited for link (a) in first article to be visible
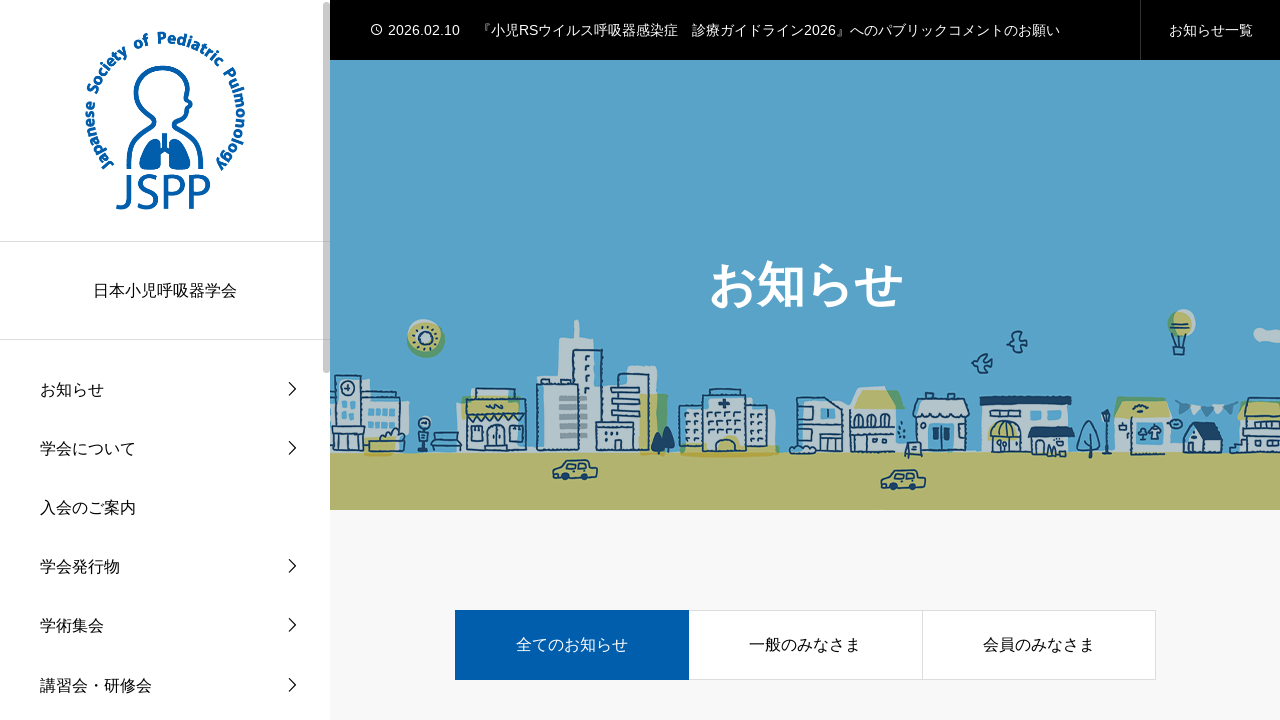

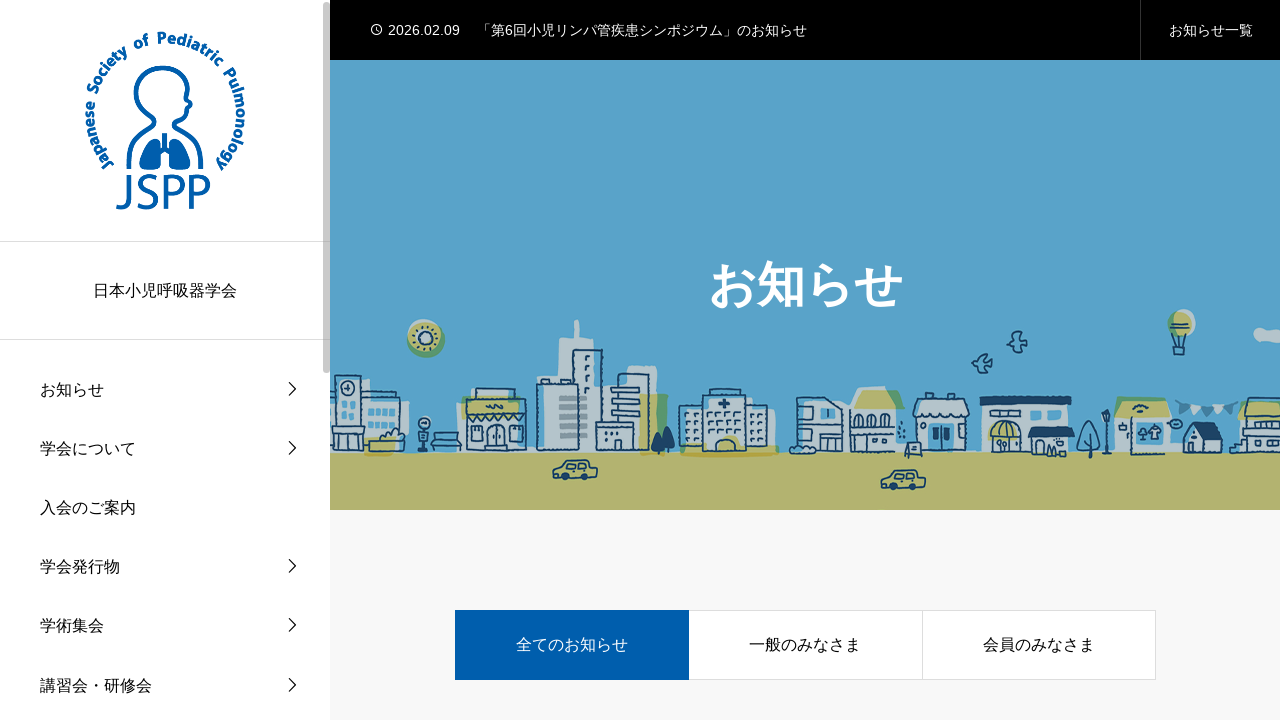